Tests registration form by filling in first name, last name, and email fields, then submitting the form and verifying success message

Starting URL: http://suninjuly.github.io/registration1.html

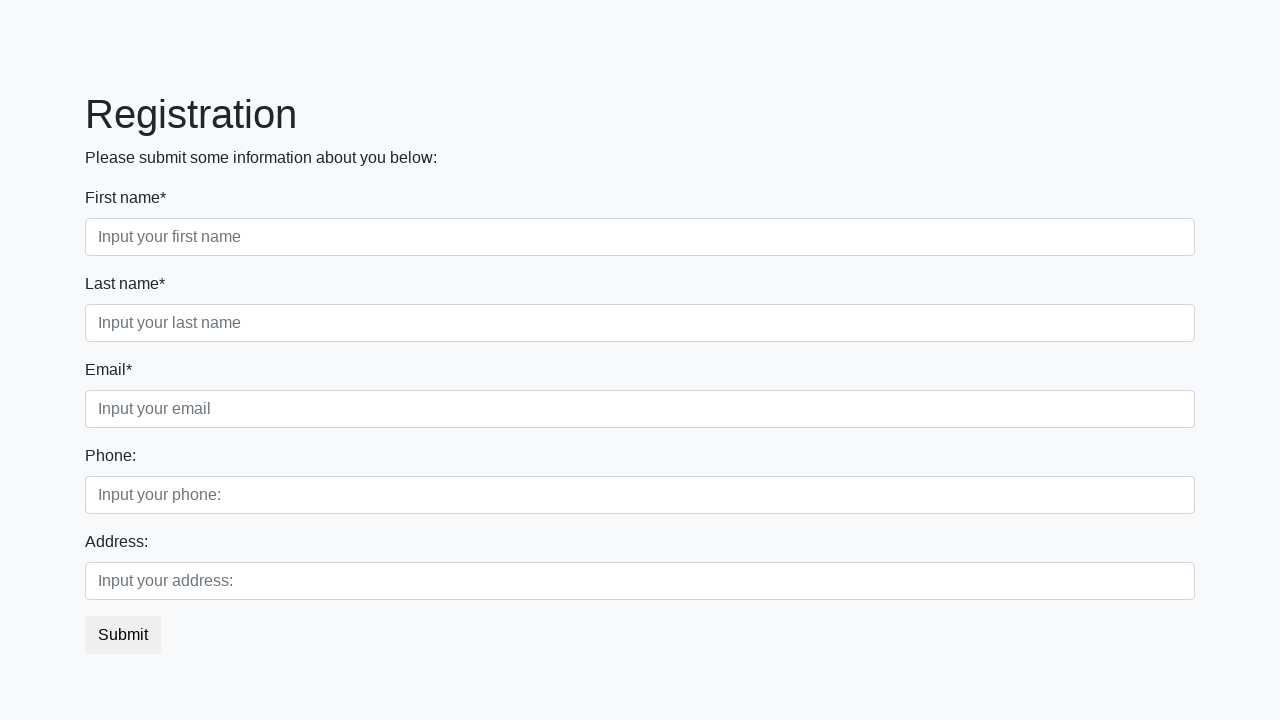

Filled first name field with 'John' on .first_block .first
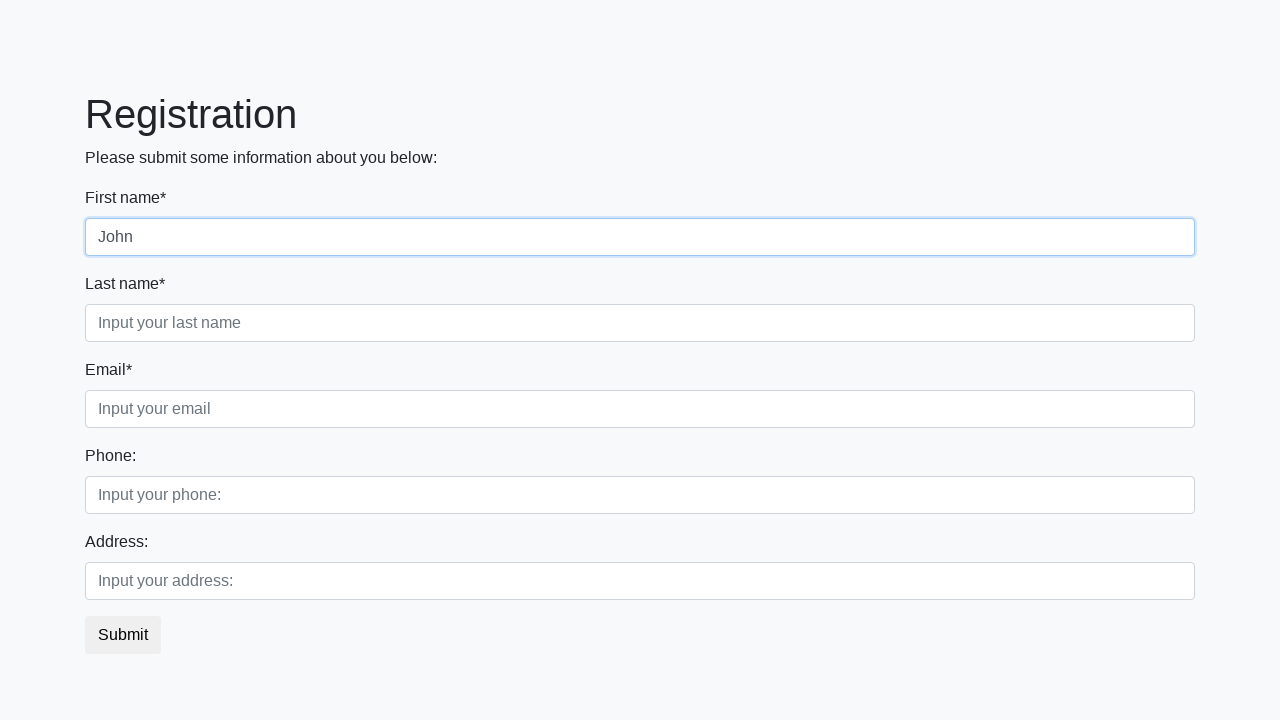

Filled last name field with 'Smith' on .first_block .second
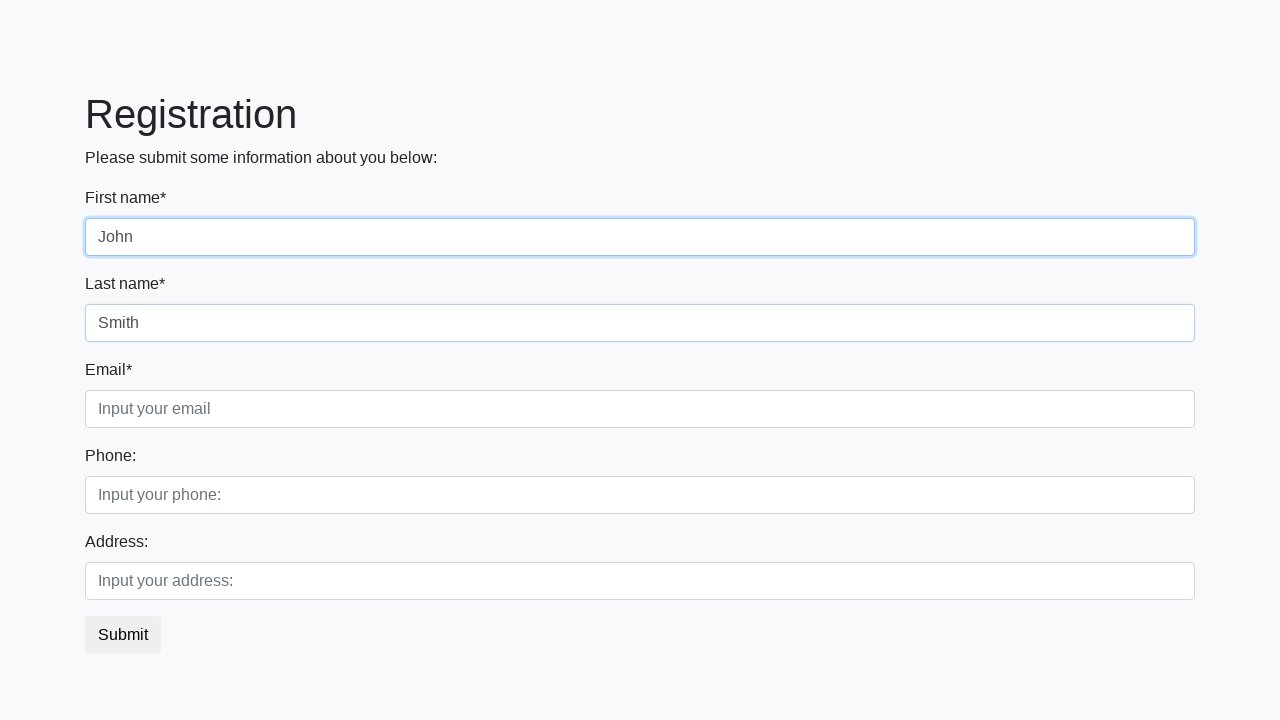

Filled email field with 'john.smith@example.com' on .first_block .third
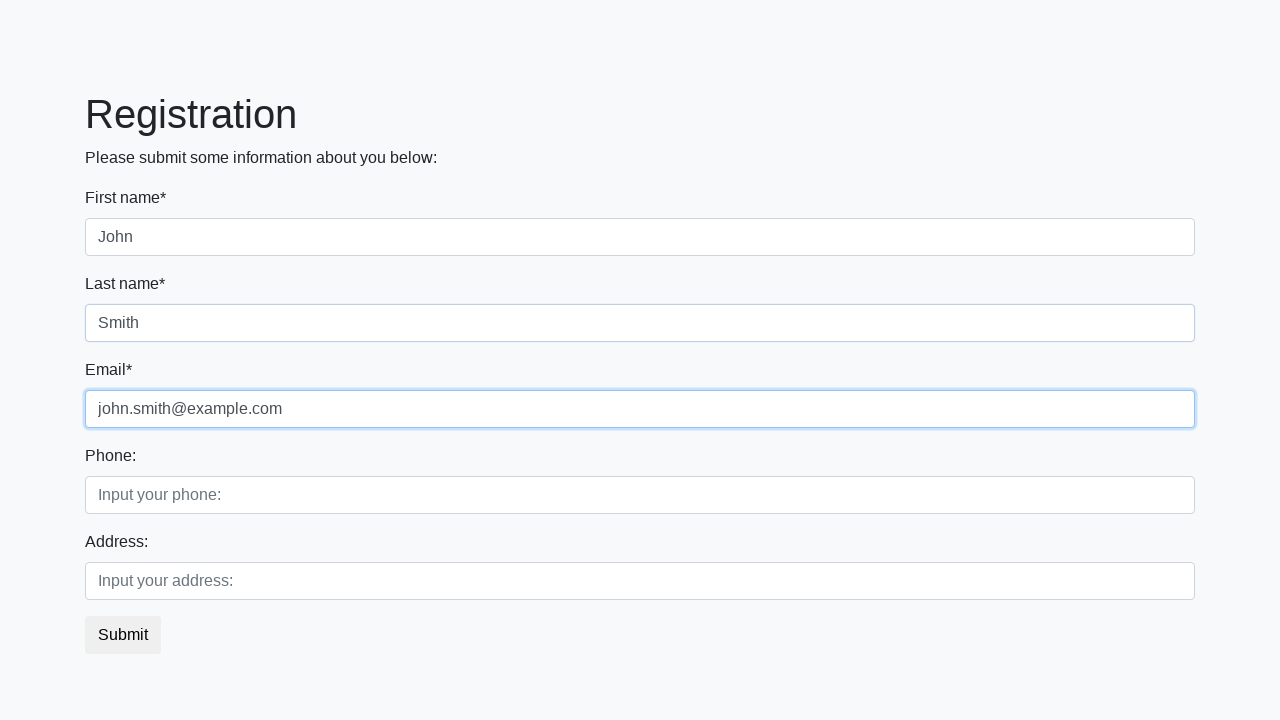

Clicked submit button to submit registration form at (123, 635) on button.btn
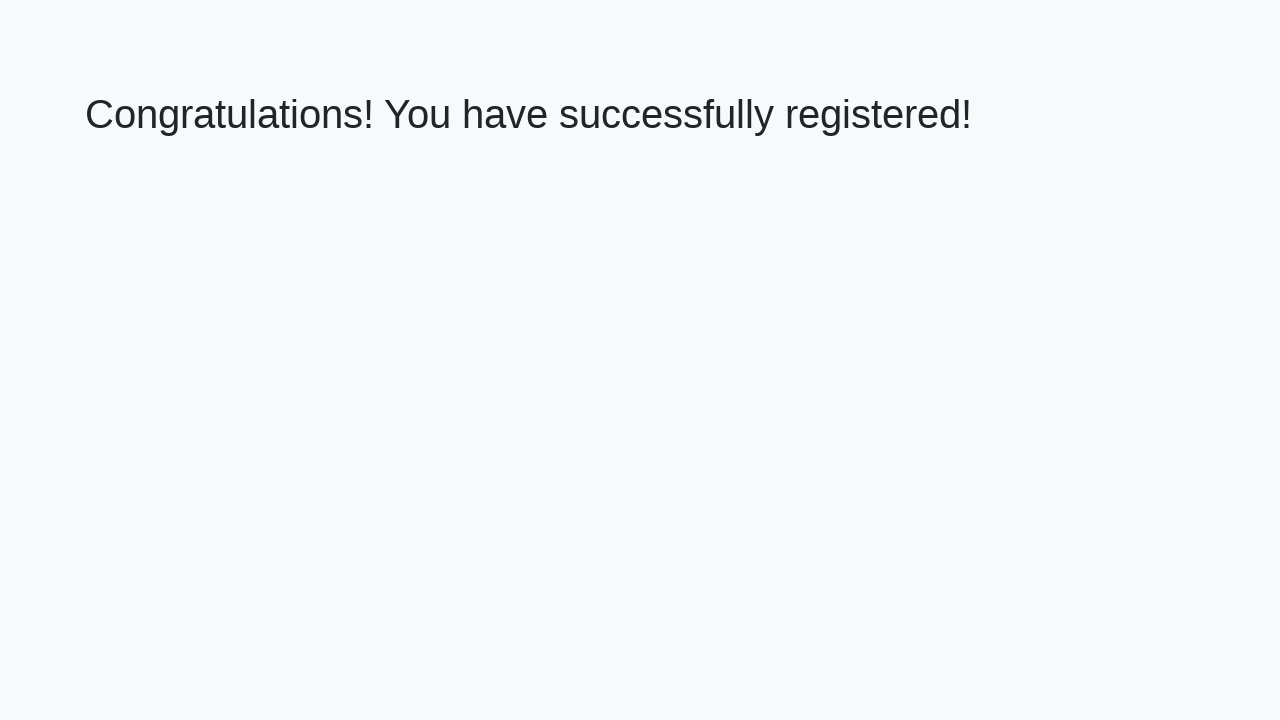

Success message appeared - registration completed
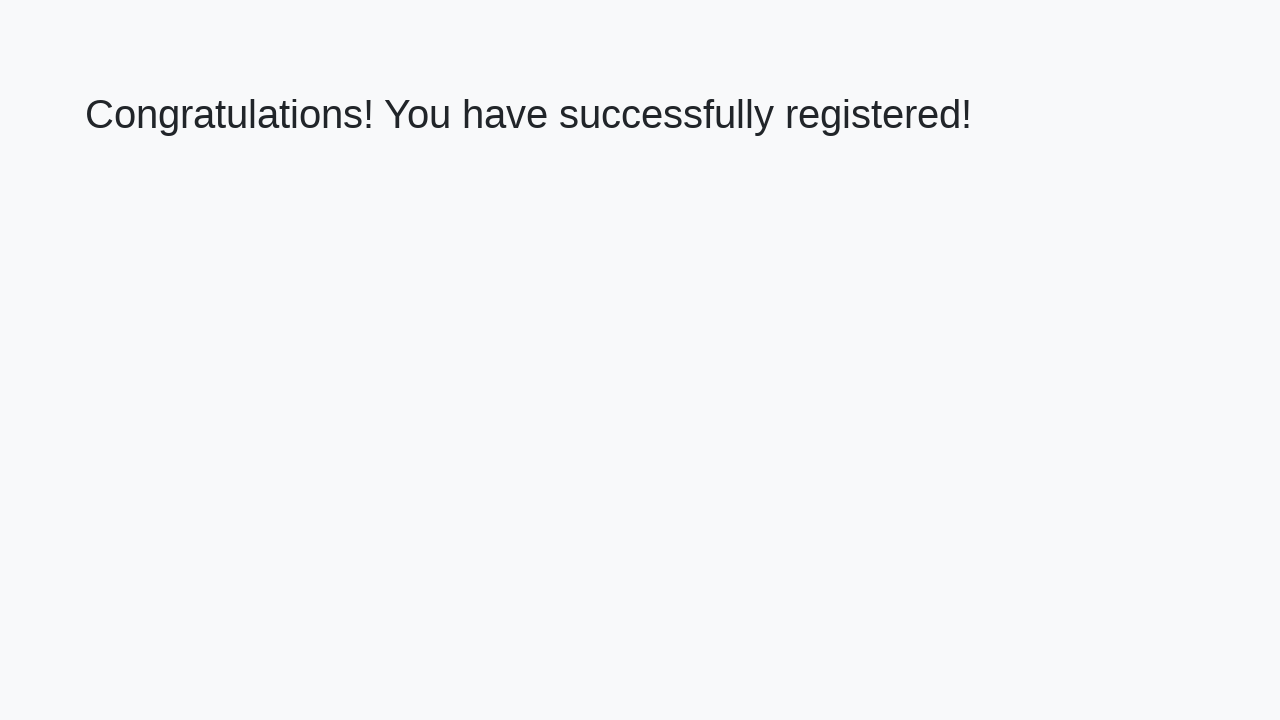

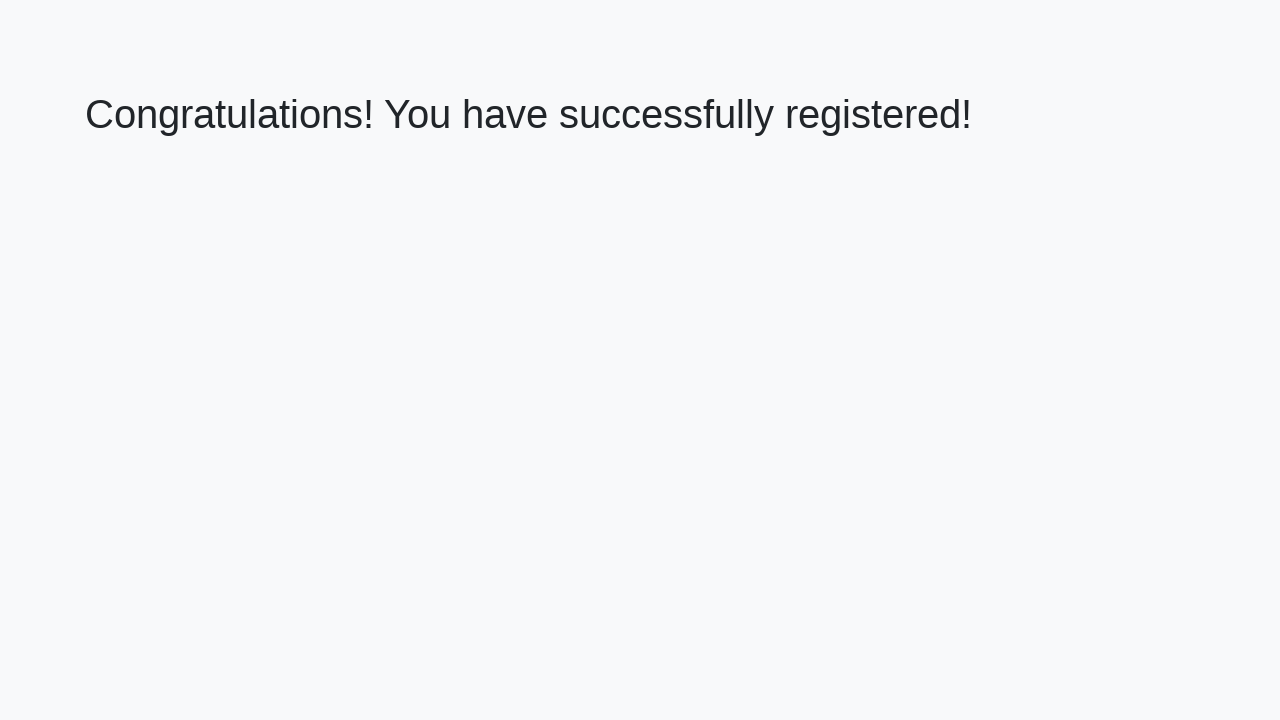